Navigates to OrangeHRM page and verifies that the page title is "OrangeHRM"

Starting URL: http://alchemy.hguy.co/orangehrm

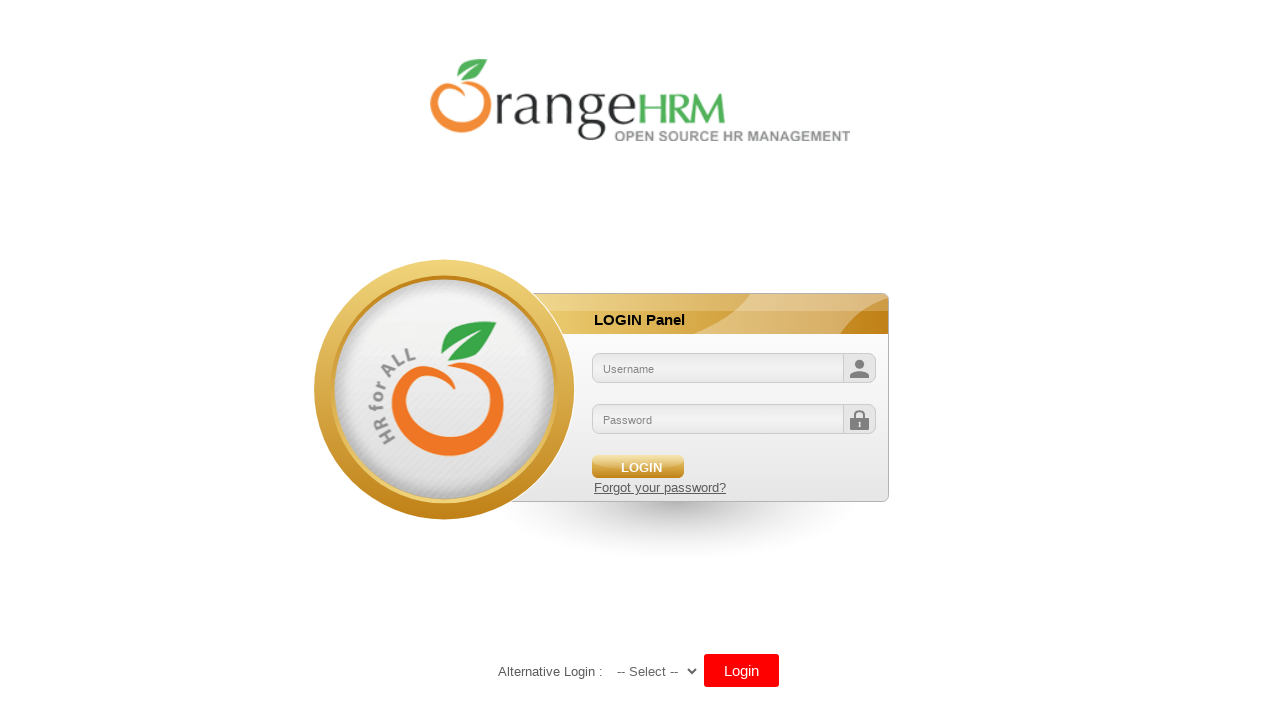

Navigated to OrangeHRM page at http://alchemy.hguy.co/orangehrm
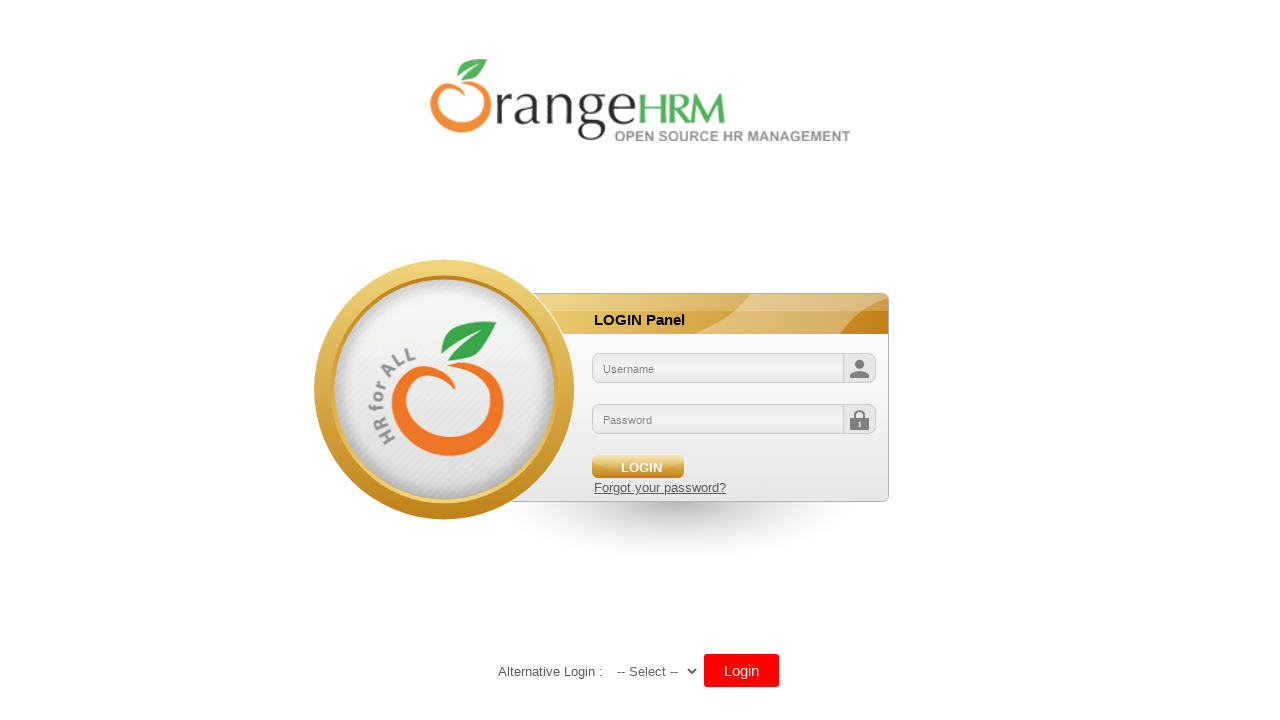

Retrieved page title: OrangeHRM
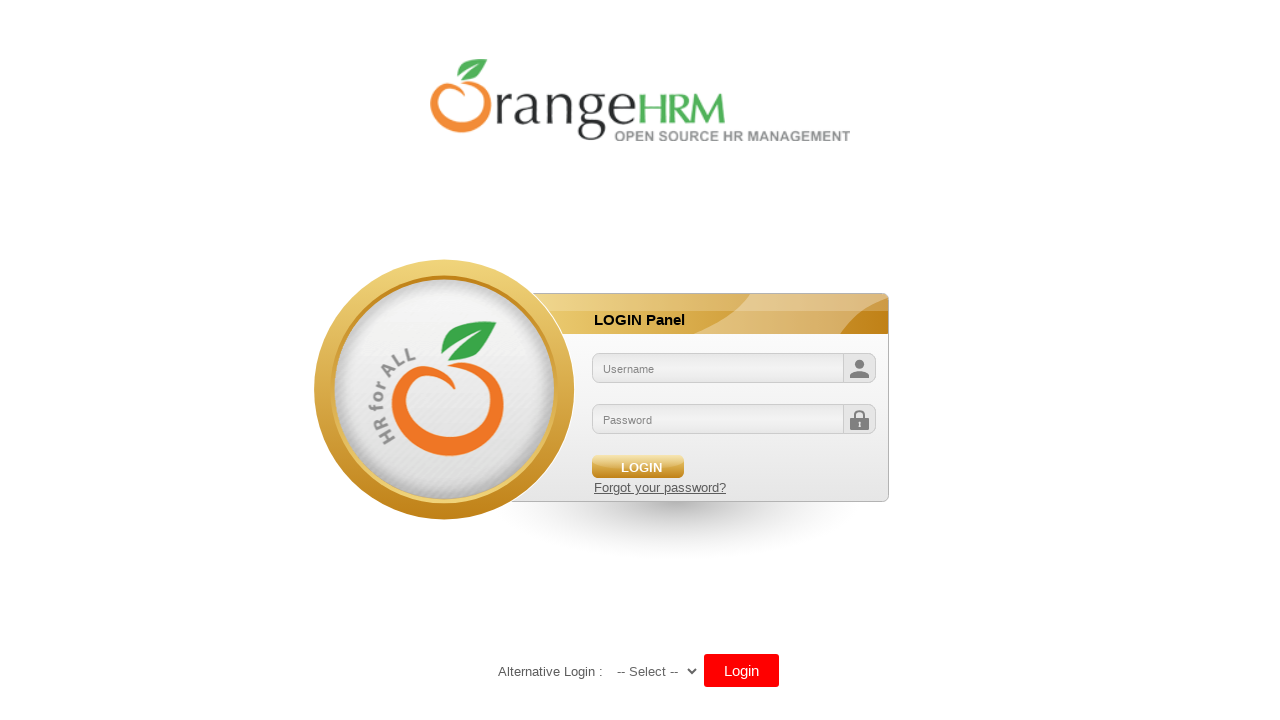

Verified page title is 'OrangeHRM'
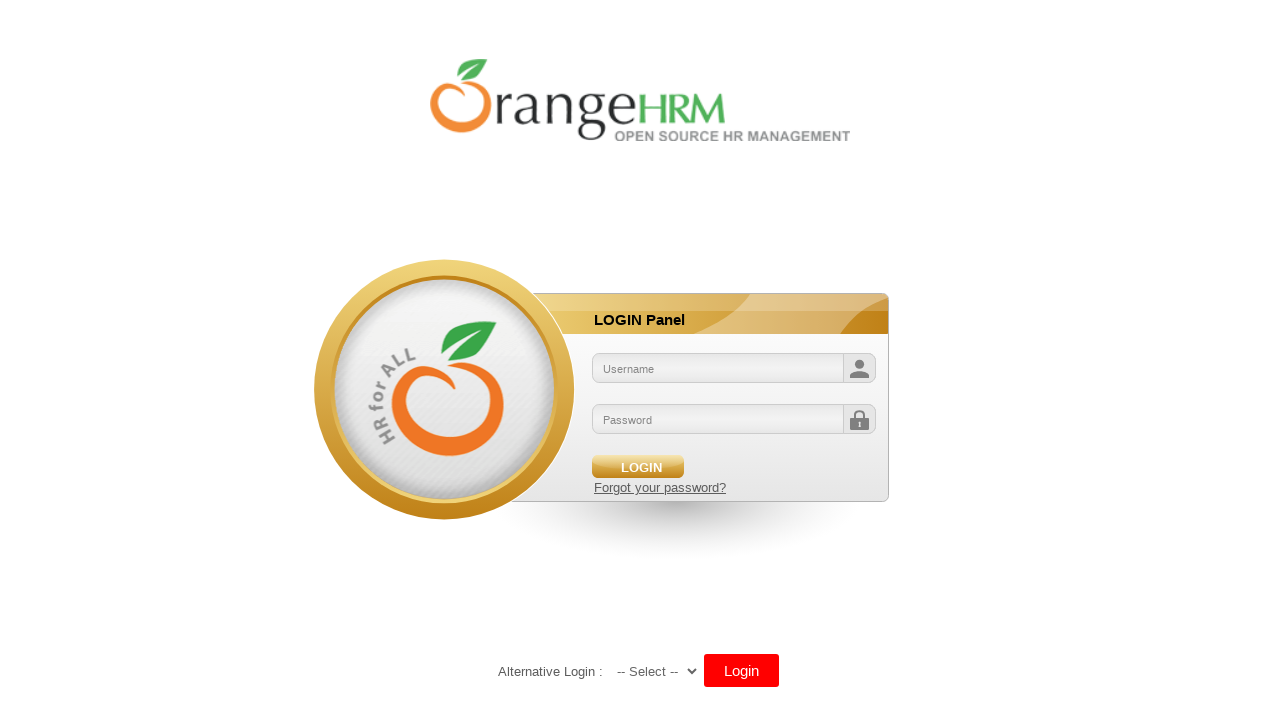

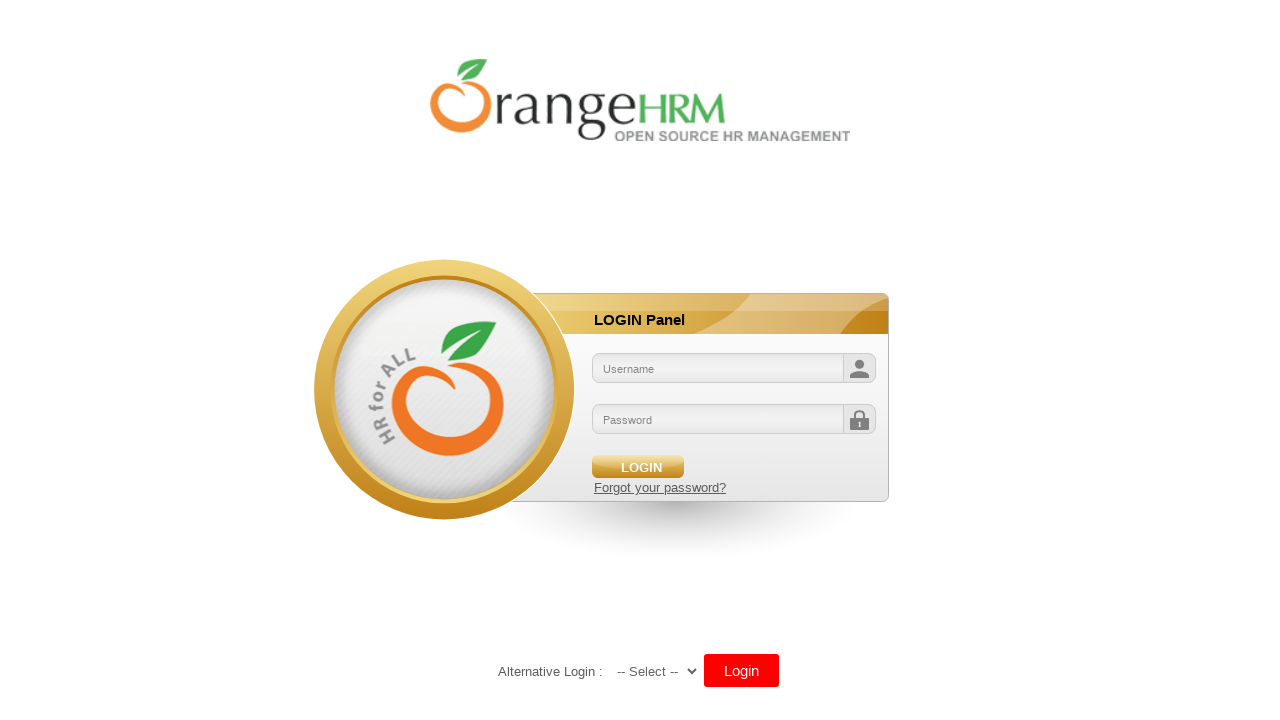